Tests displaying Growl-style notifications on a page by injecting jQuery and jQuery Growl library via JavaScript execution, then triggering various notification types (default, error, notice, warning).

Starting URL: http://the-internet.herokuapp.com

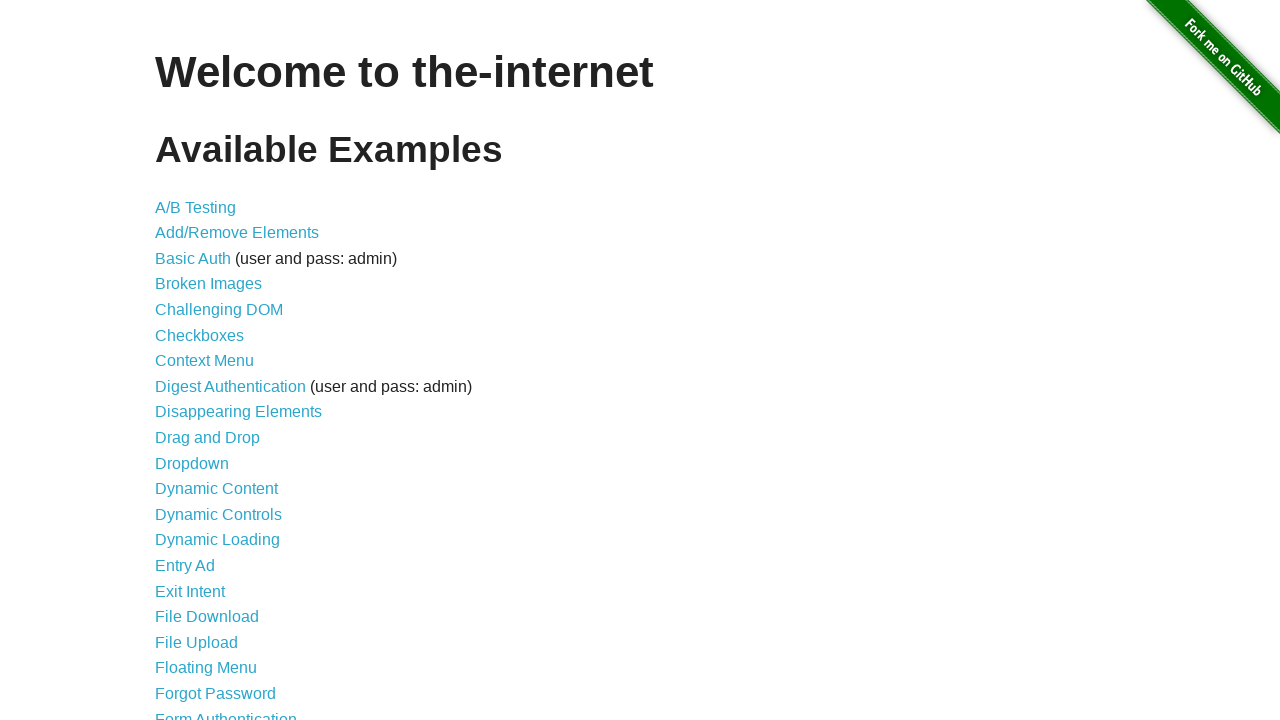

Injected jQuery library into page
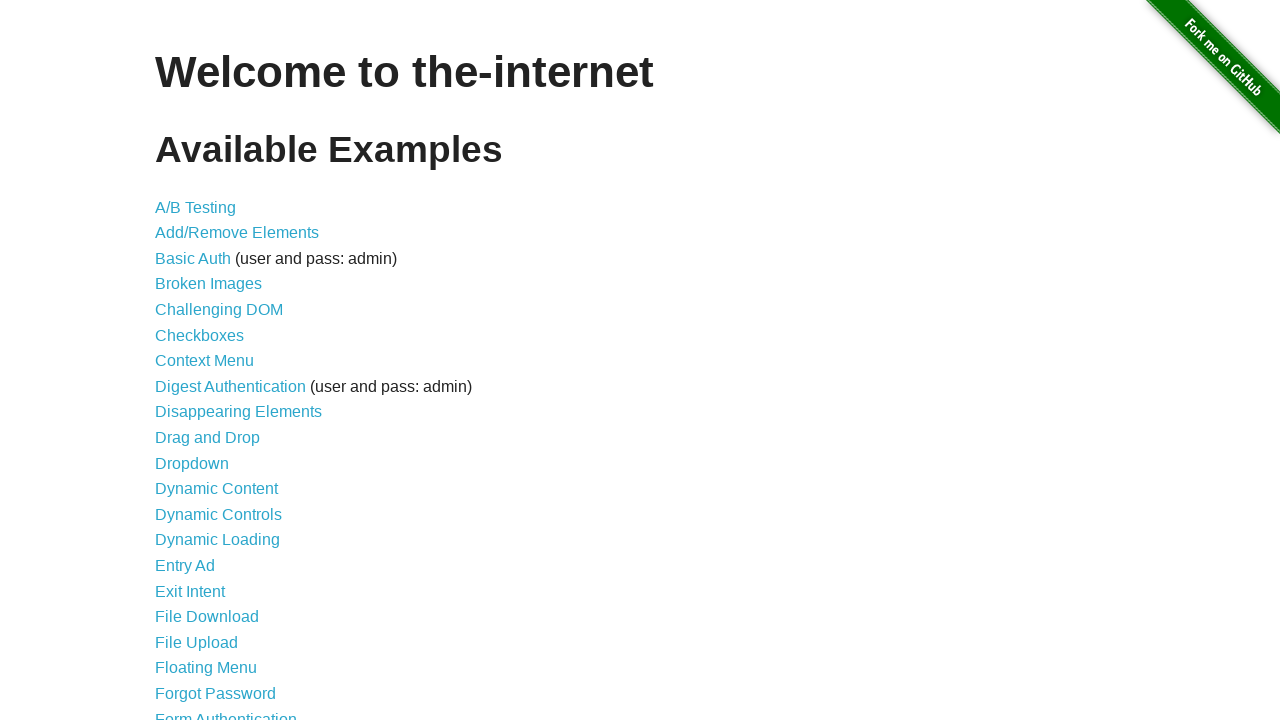

Loaded jquery-growl JavaScript library
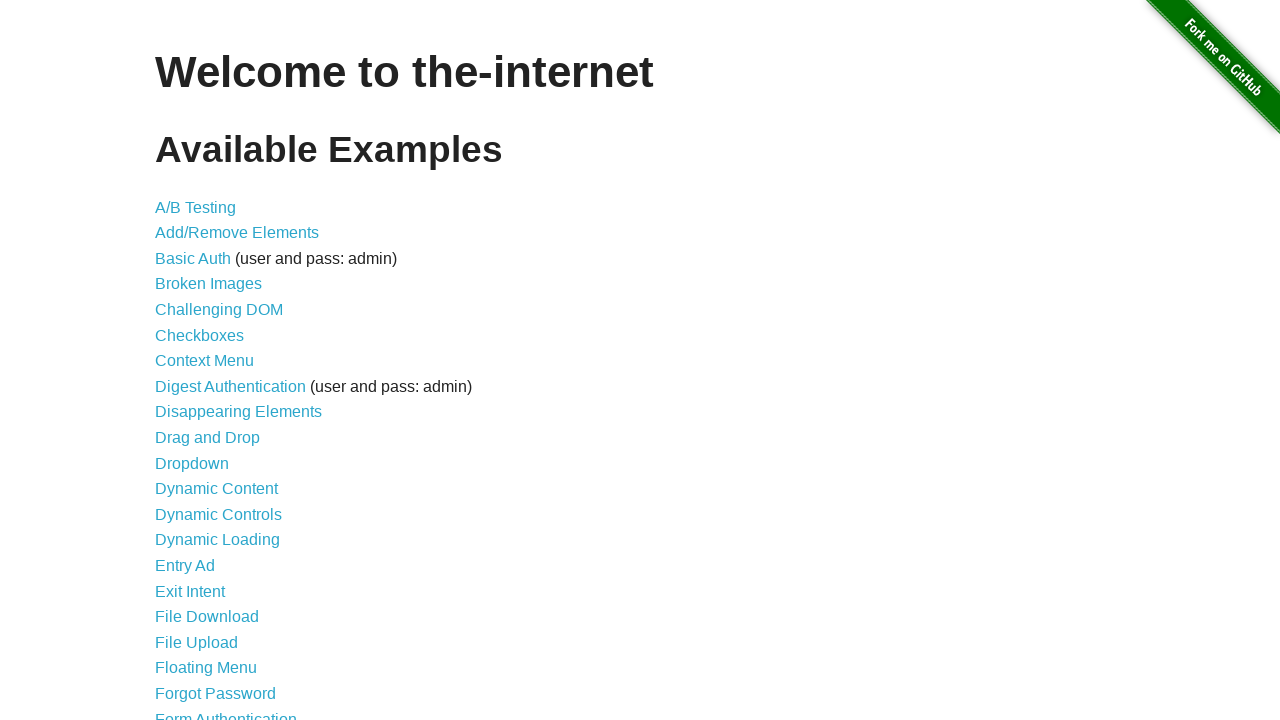

Injected jquery-growl CSS stylesheet
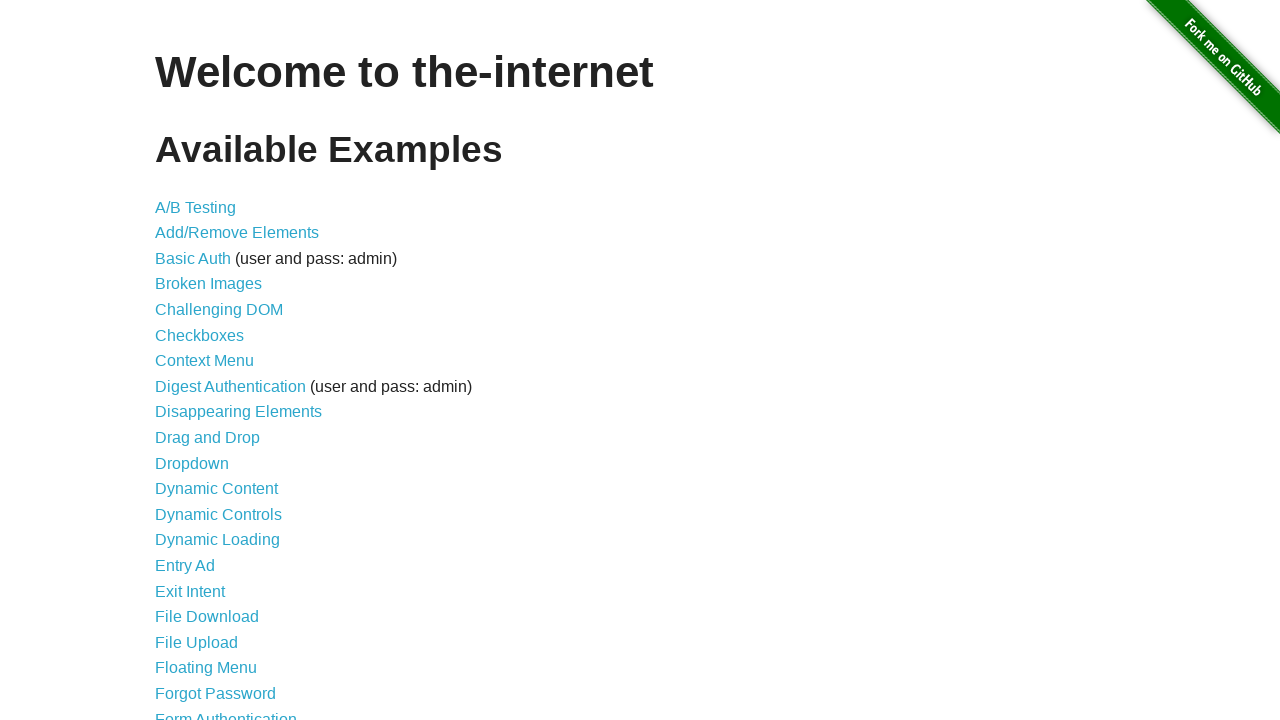

Waited for Growl libraries to load
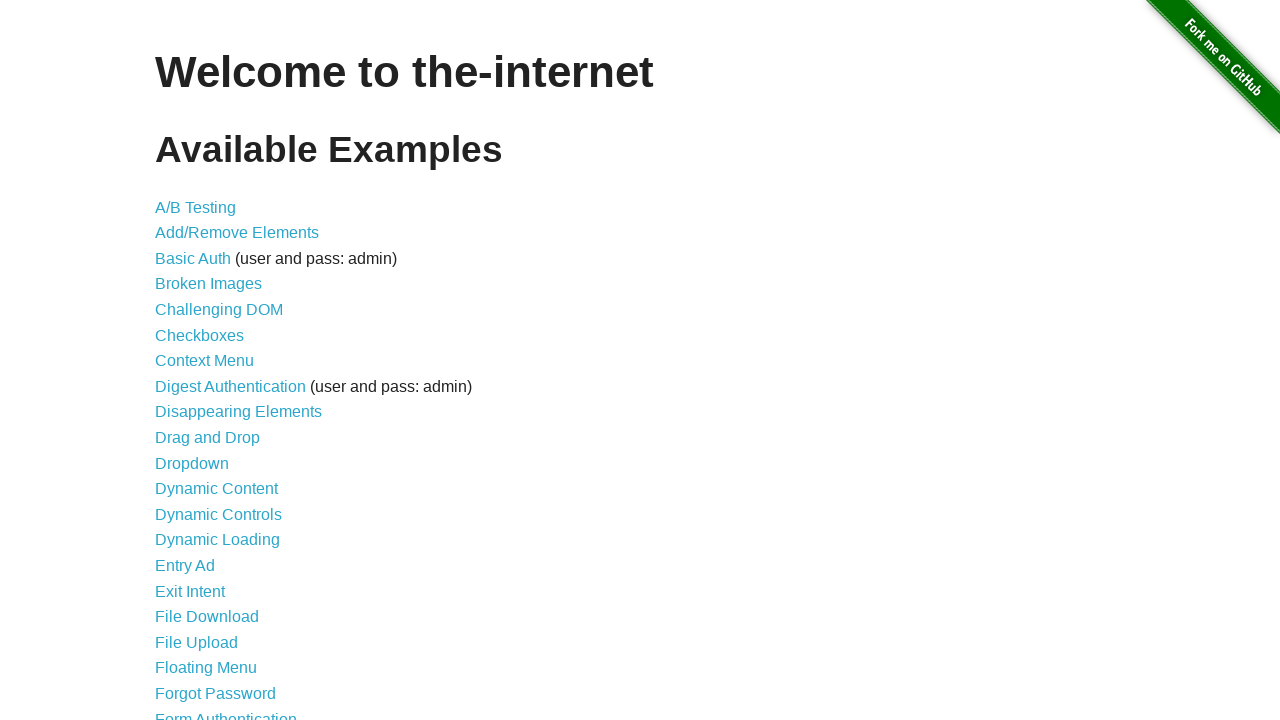

Displayed default Growl notification with GET message
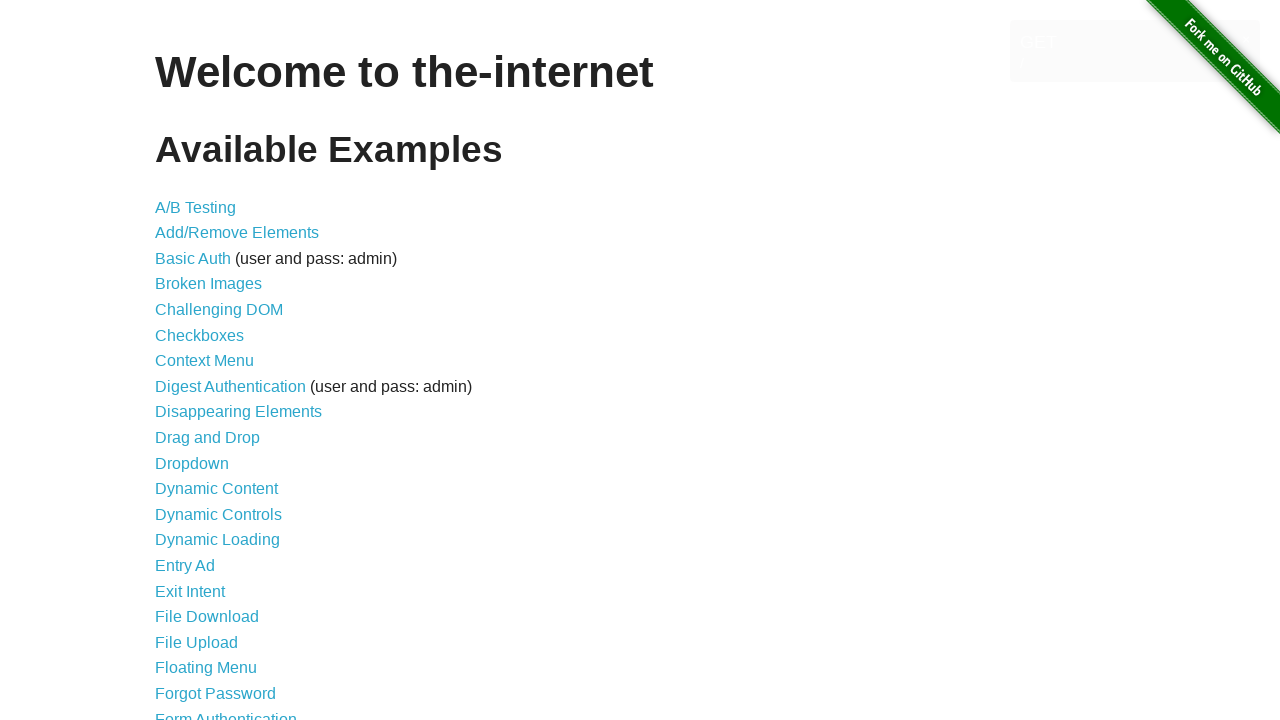

Displayed error-type Growl notification
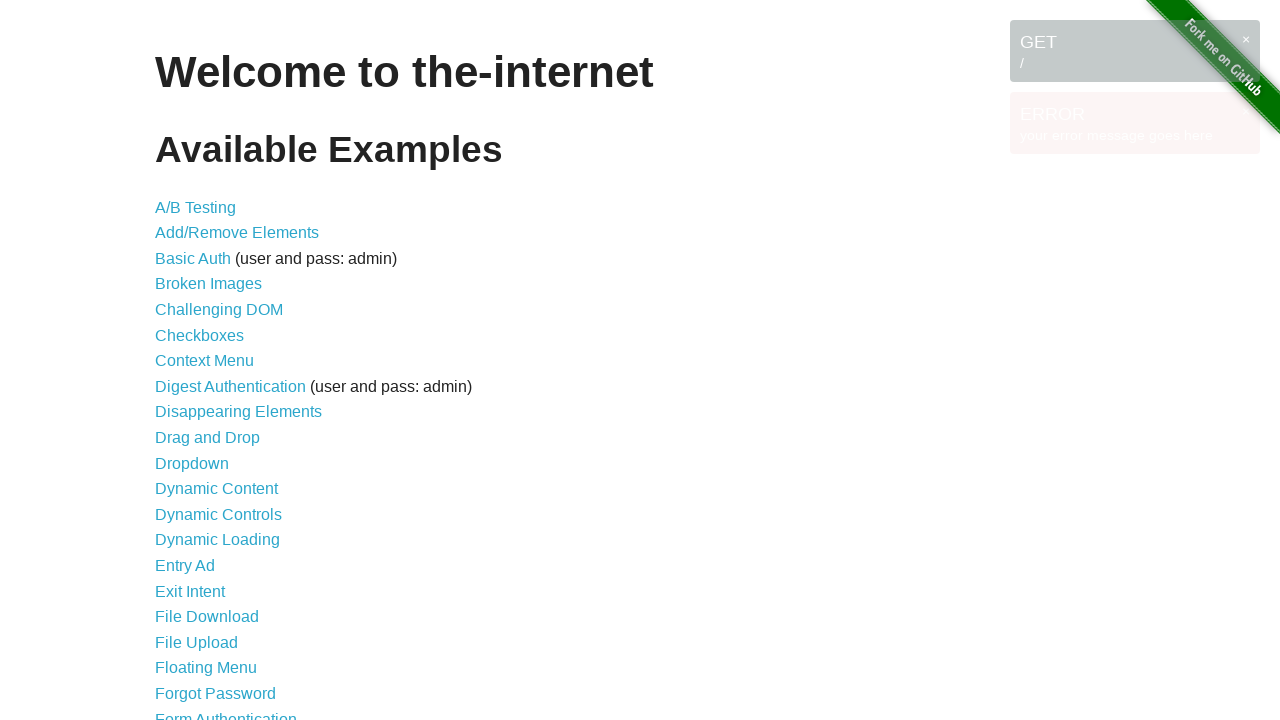

Displayed notice-type Growl notification
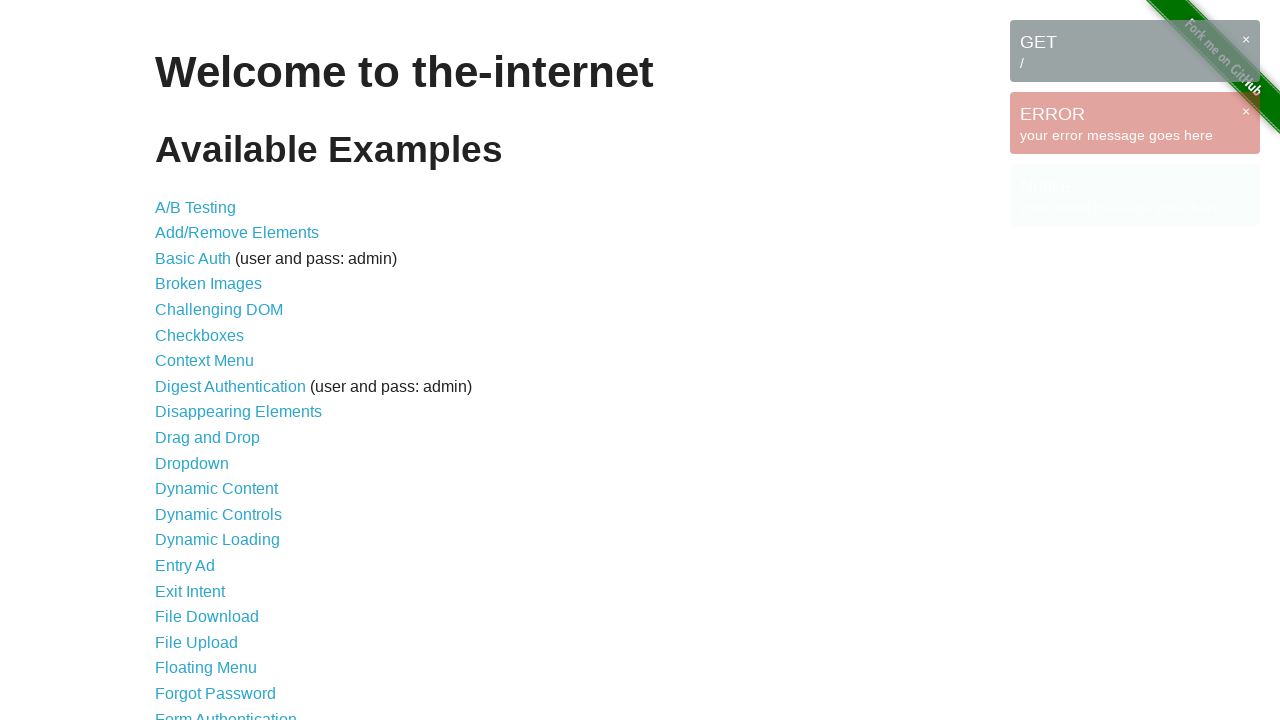

Displayed warning-type Growl notification
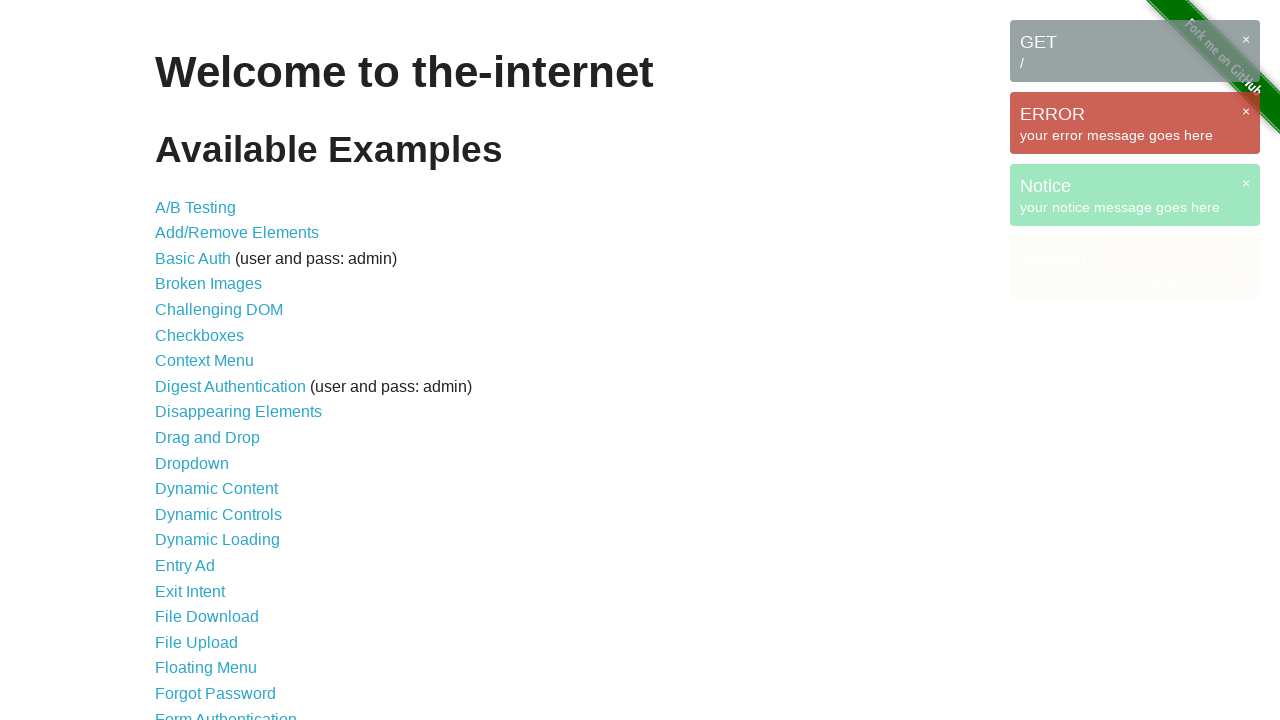

Waited for all Growl notifications to be displayed
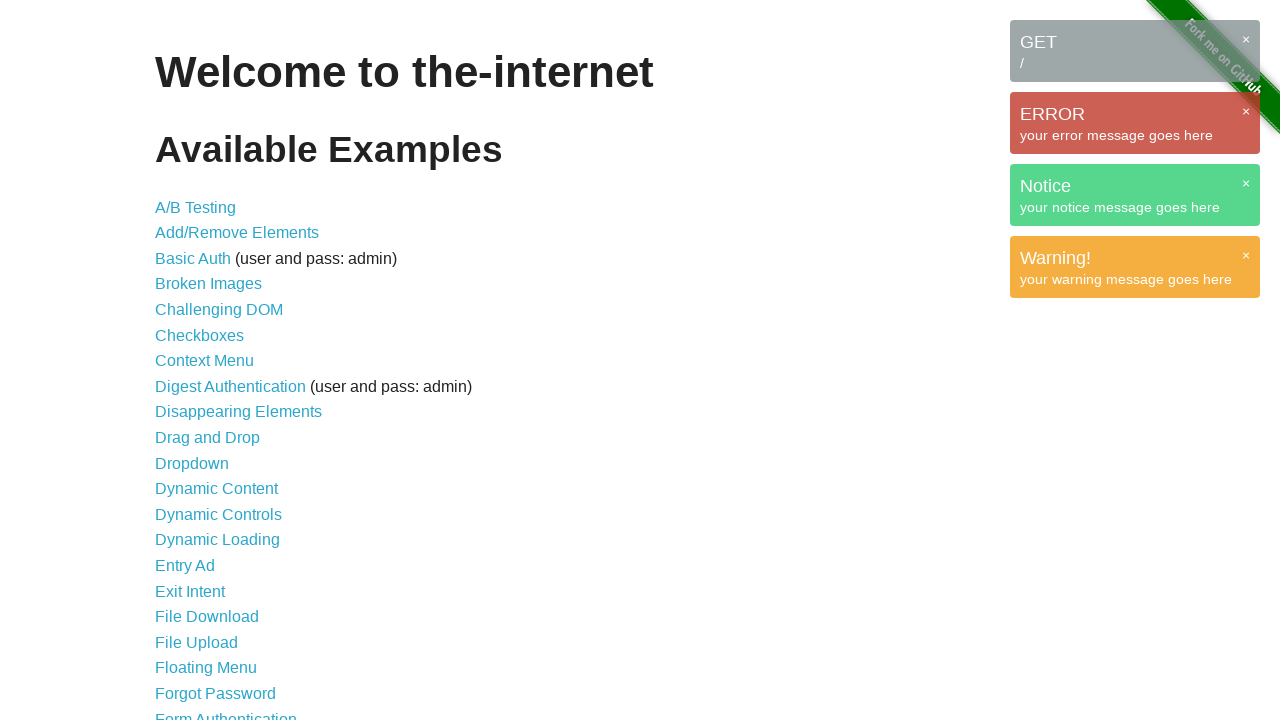

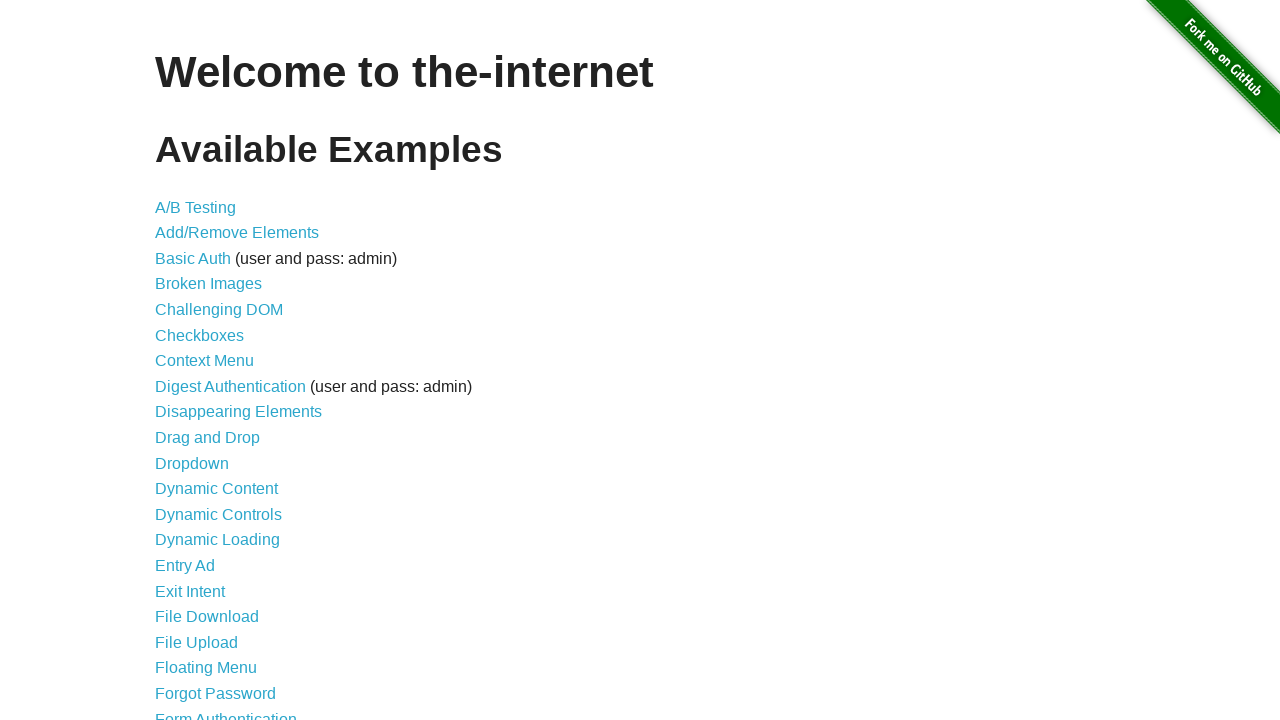